Tests the add/remove elements functionality by clicking the Add Element button, verifying the Delete button appears, clicking Delete, and verifying the page heading is still visible.

Starting URL: https://the-internet.herokuapp.com/add_remove_elements/

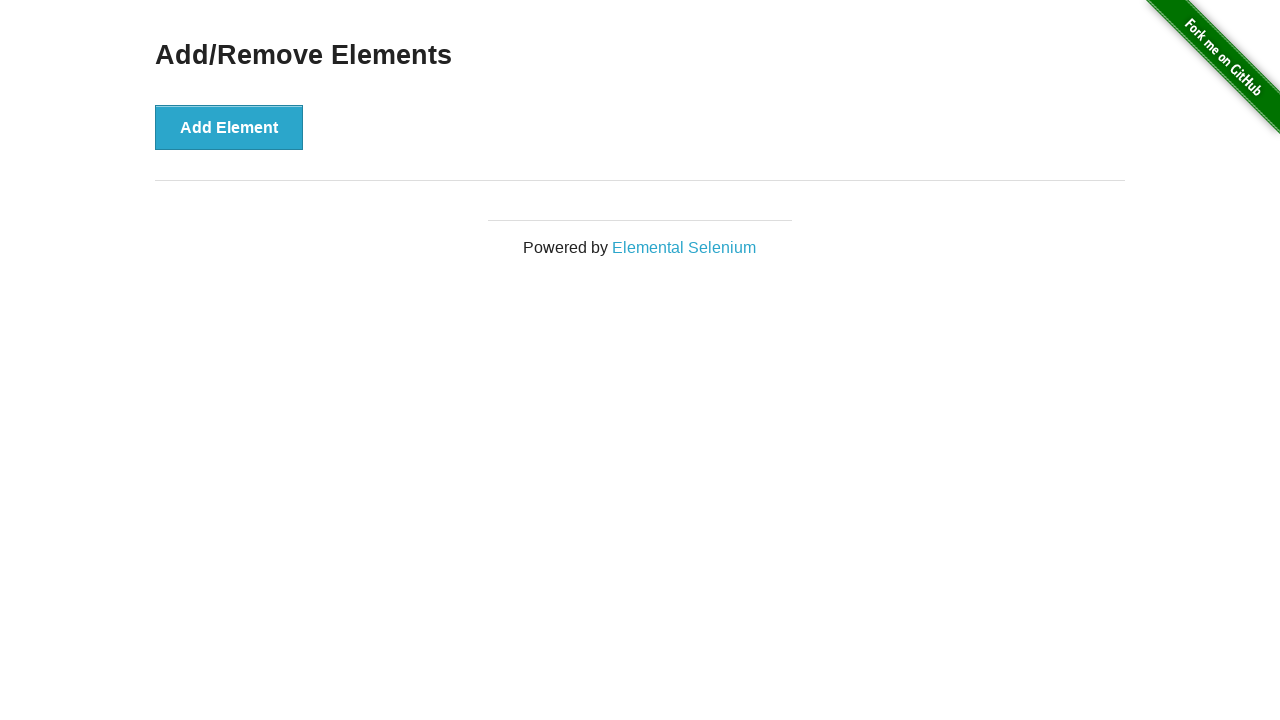

Clicked the Add Element button at (229, 127) on xpath=//button[text()='Add Element']
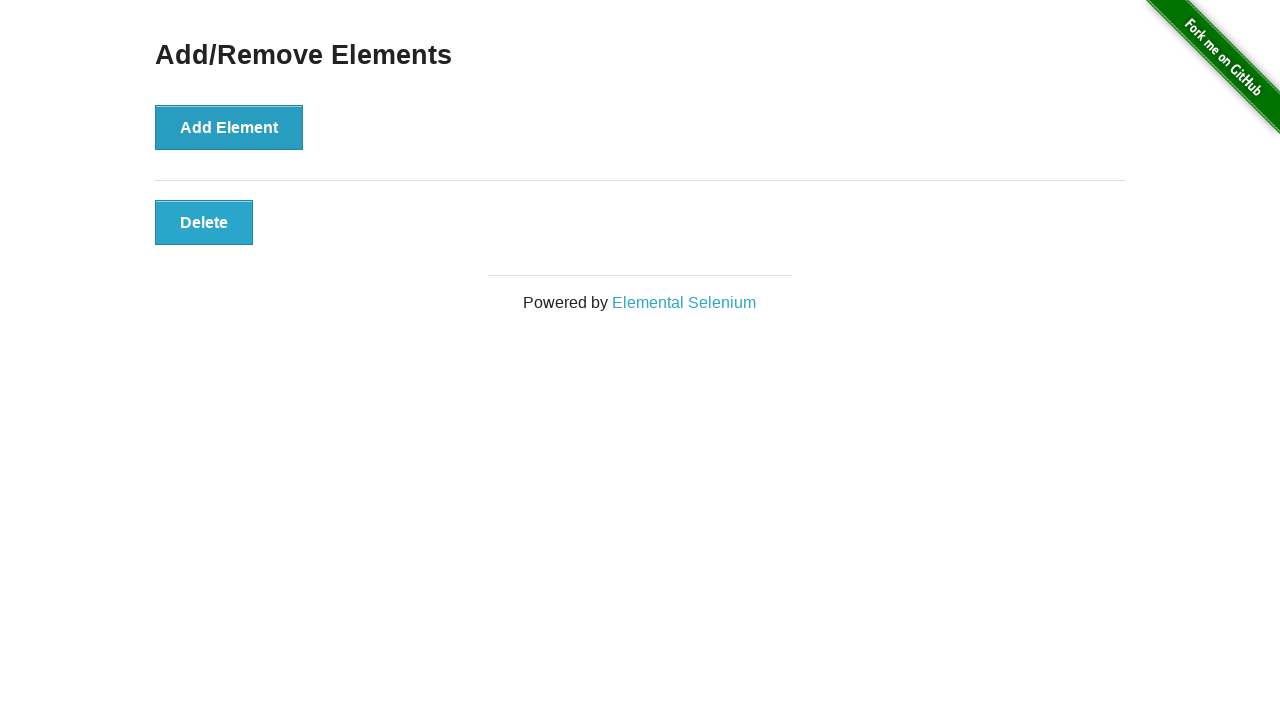

Delete button appeared after clicking Add Element
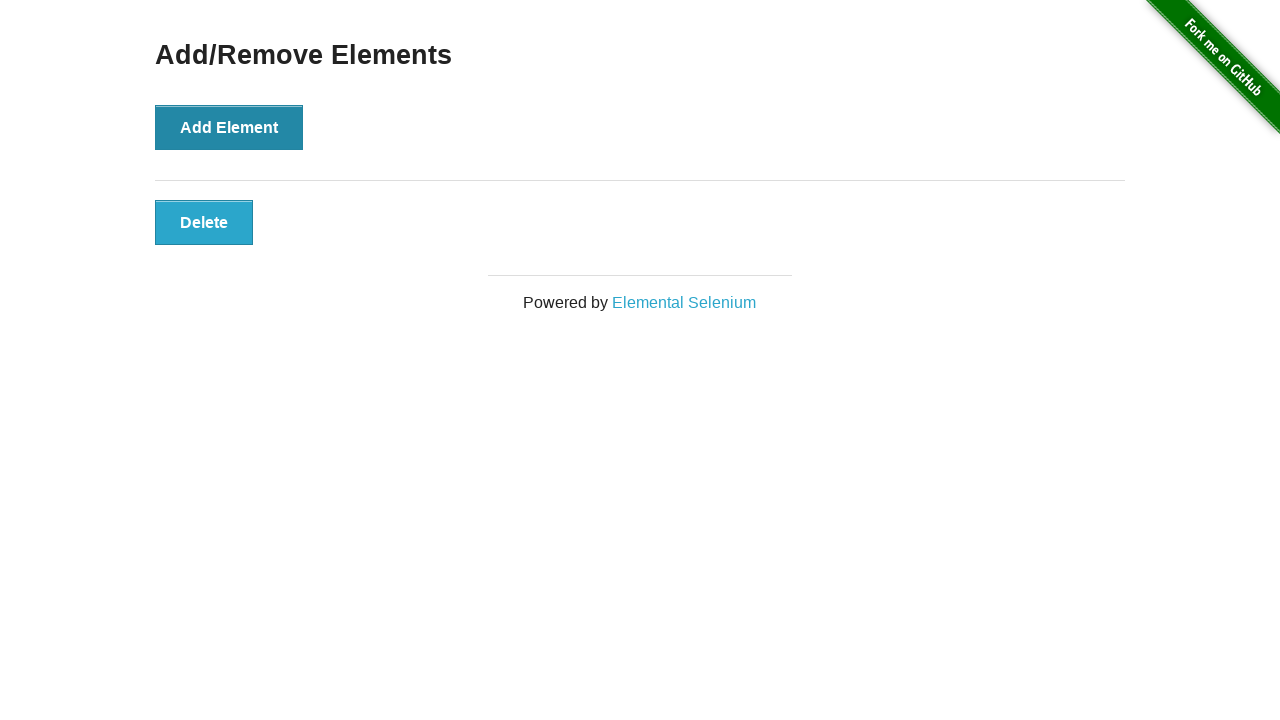

Clicked the Delete button at (204, 222) on xpath=//button[text()='Delete']
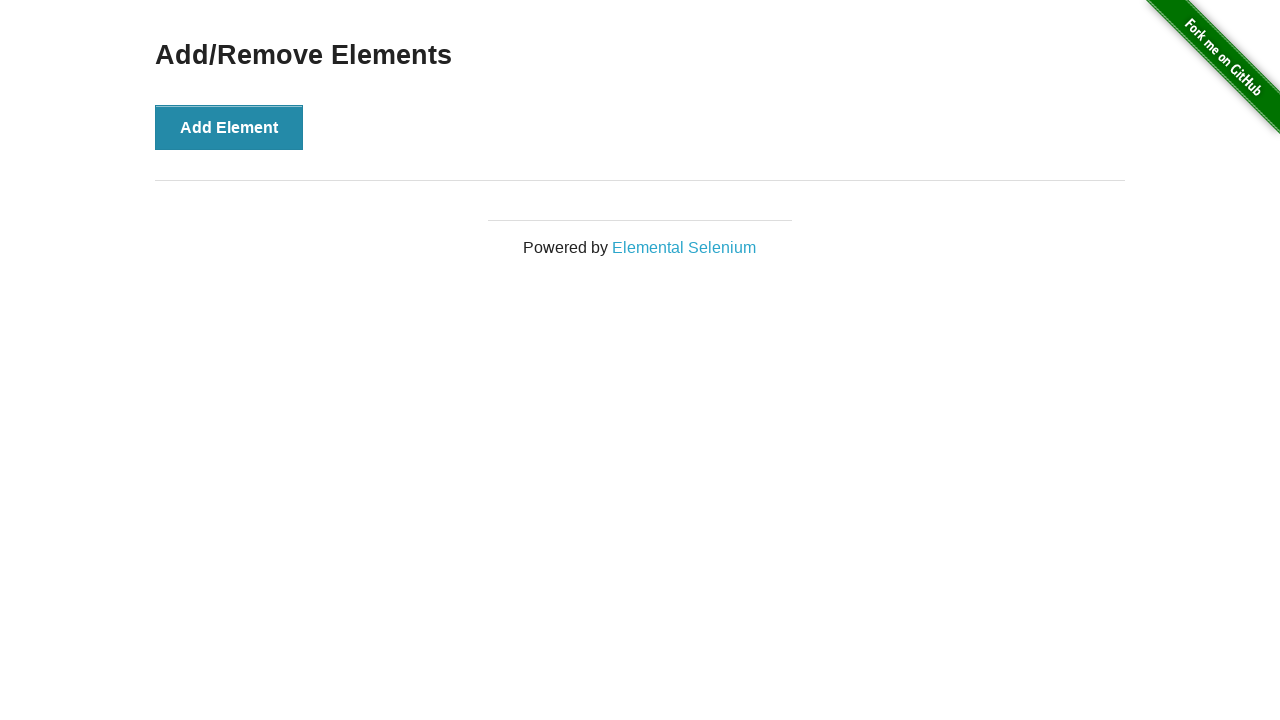

Verified the Add/Remove Elements heading is still visible after deletion
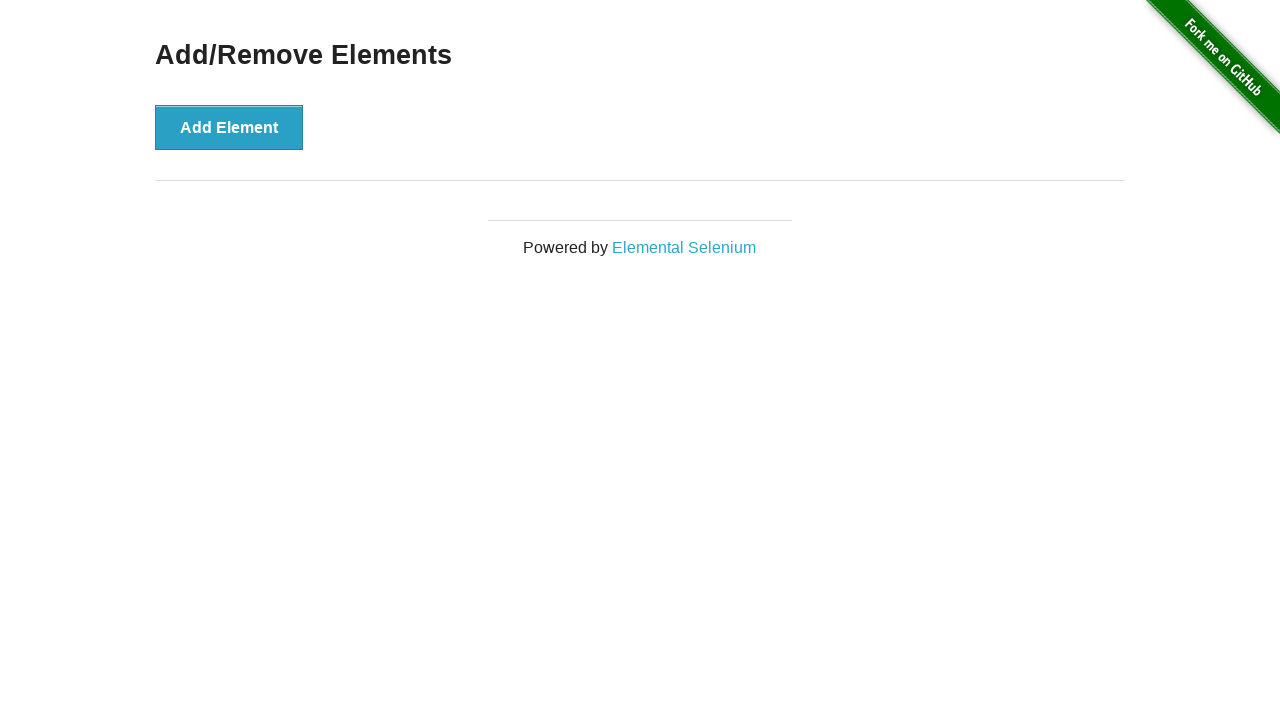

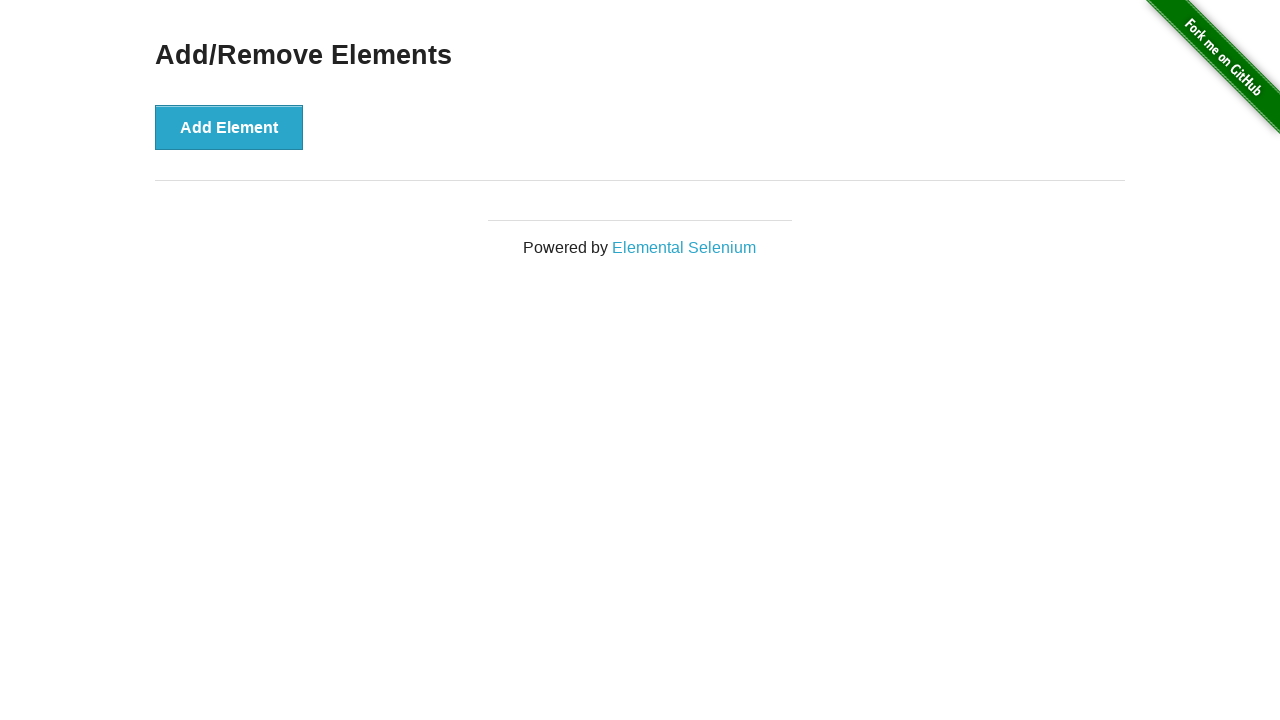